Tests table sorting functionality by clicking on a column header to sort items, then navigates through paginated results to find a specific item ("Rice") using the pagination controls.

Starting URL: https://rahulshettyacademy.com/seleniumPractise/#/offers

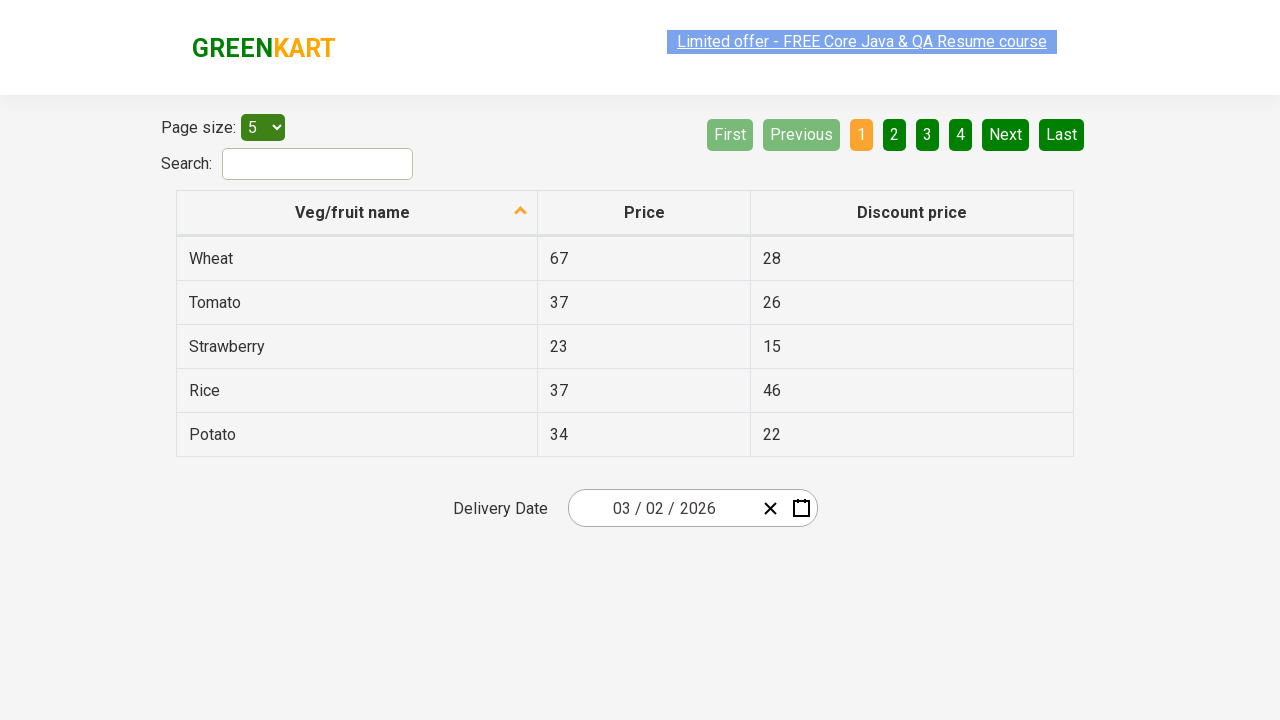

Table header loaded
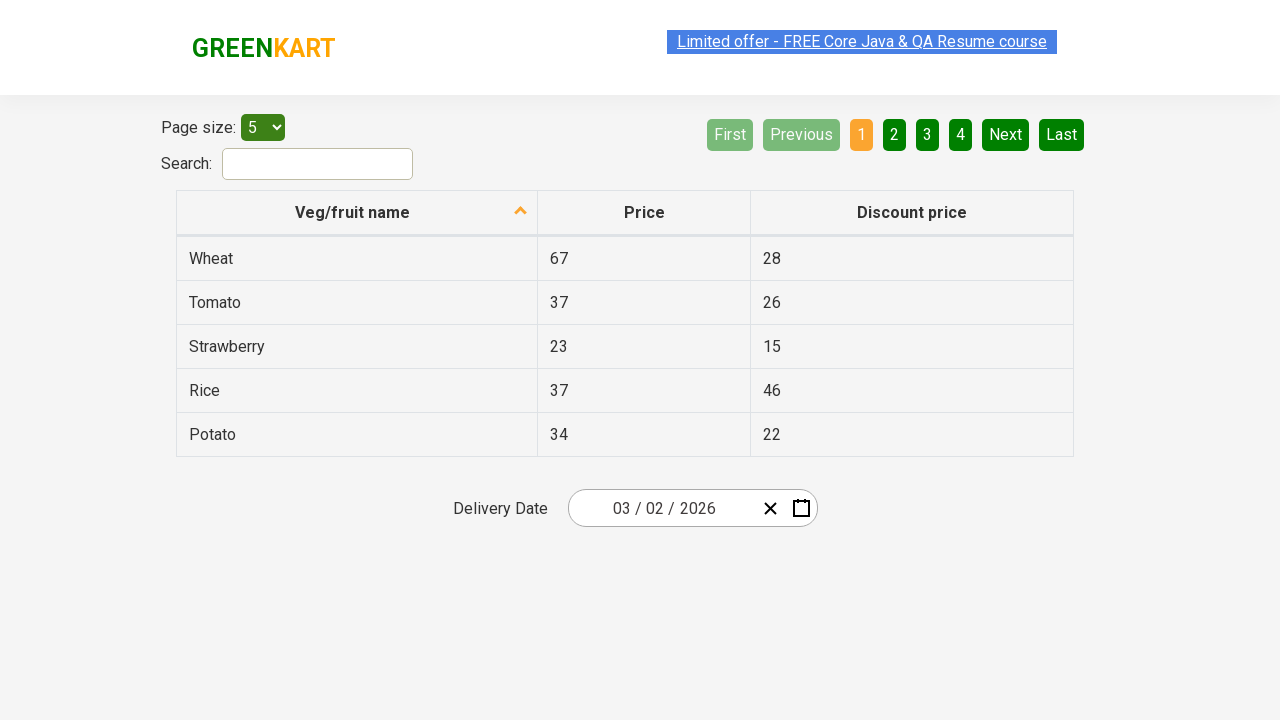

Clicked first column header to sort at (357, 213) on xpath=//tr/th[1]
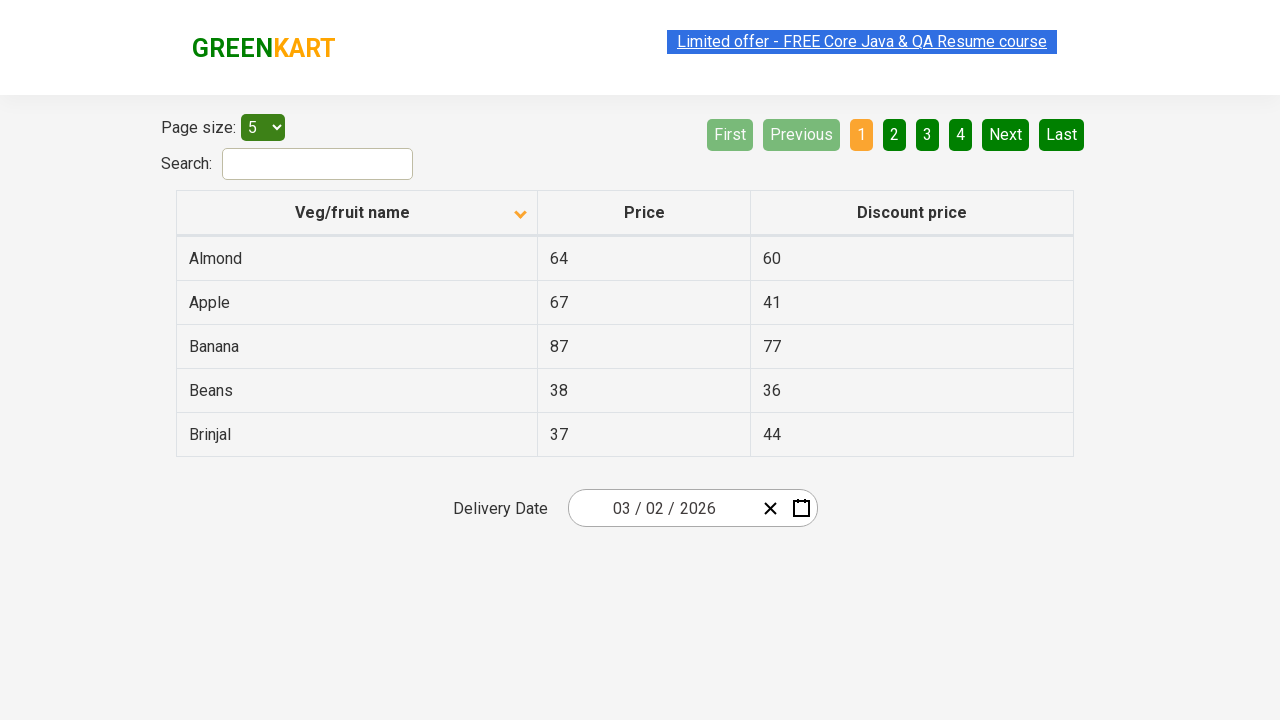

Waited for sorting to take effect
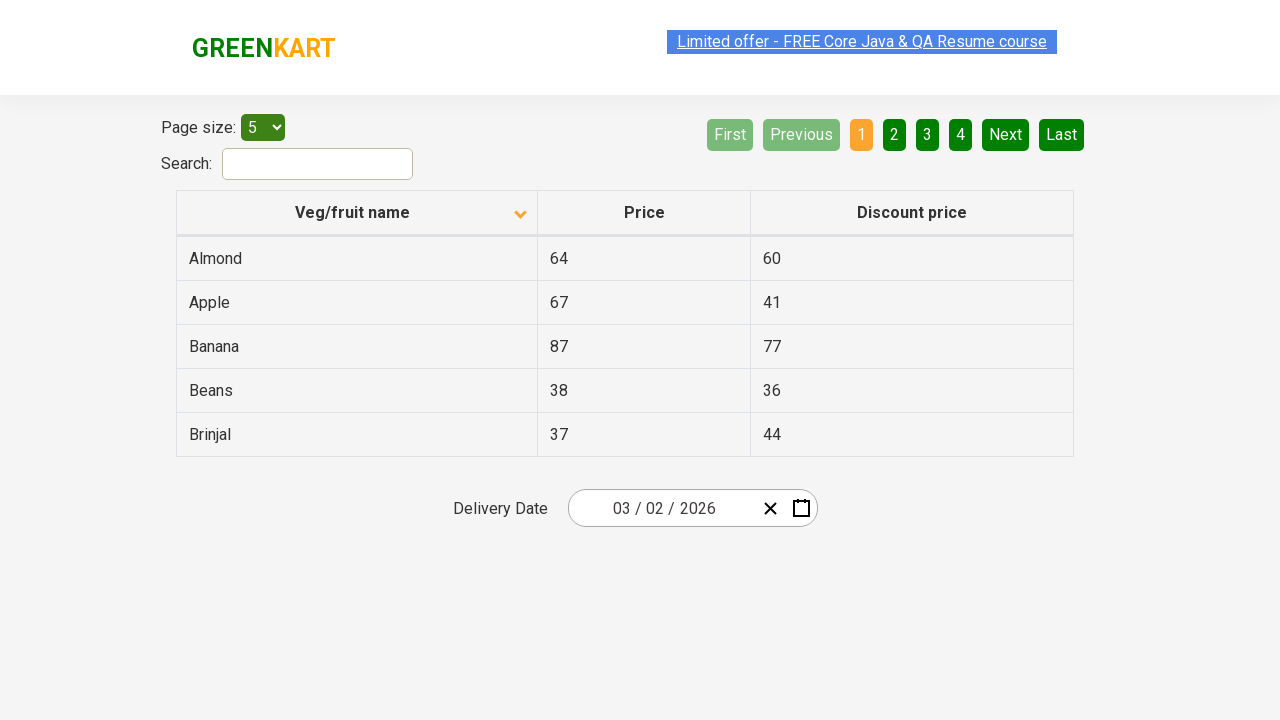

Table data verified after sorting
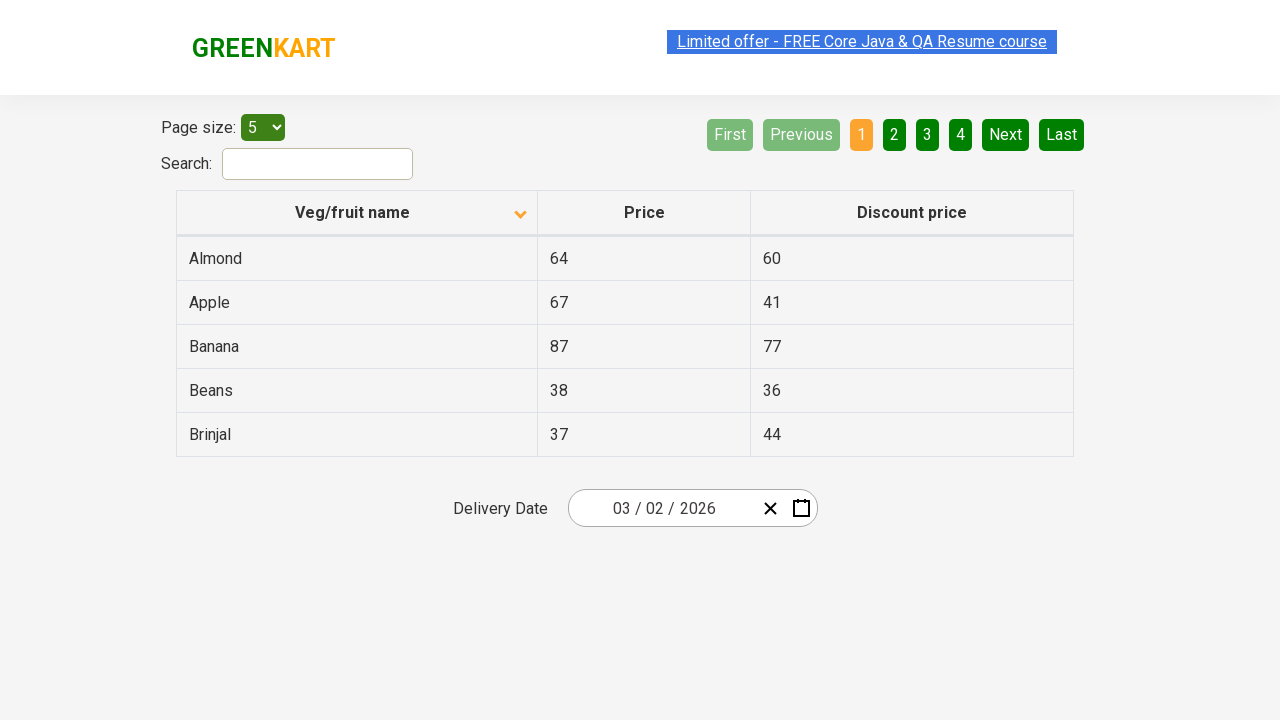

Clicked Next button to navigate to page 2 at (1006, 134) on [aria-label='Next']
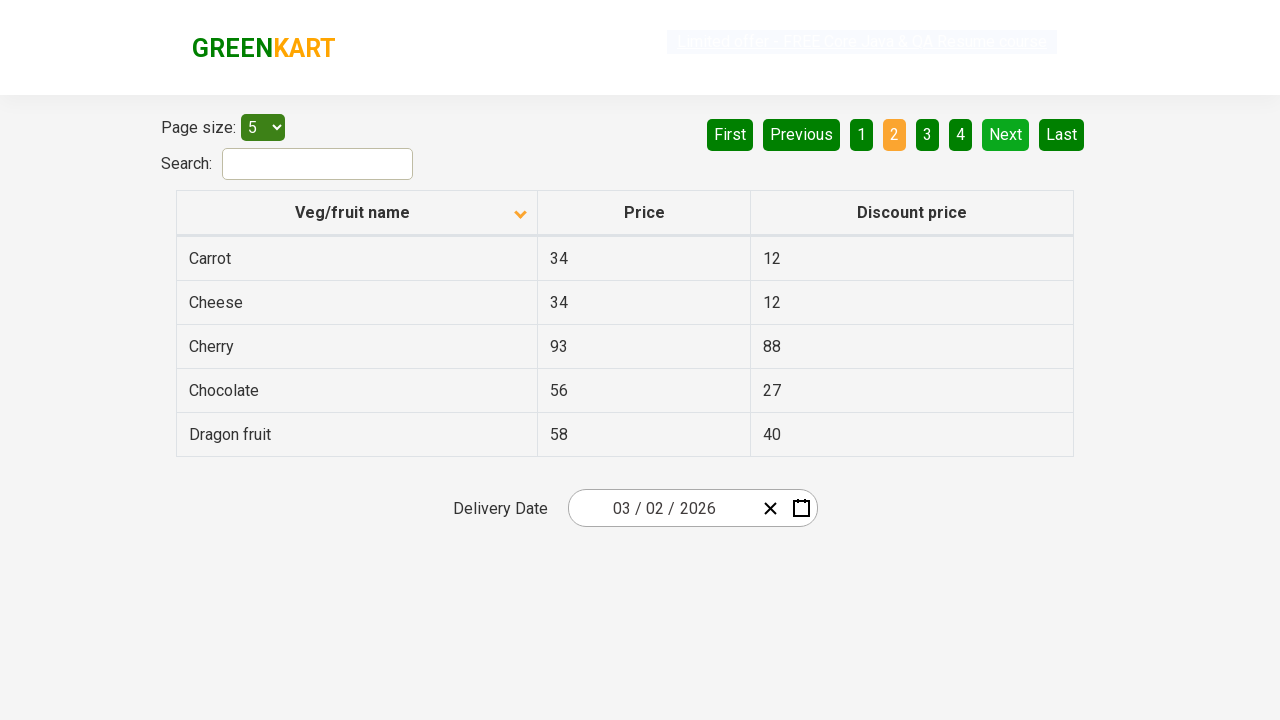

Waited for next page to load
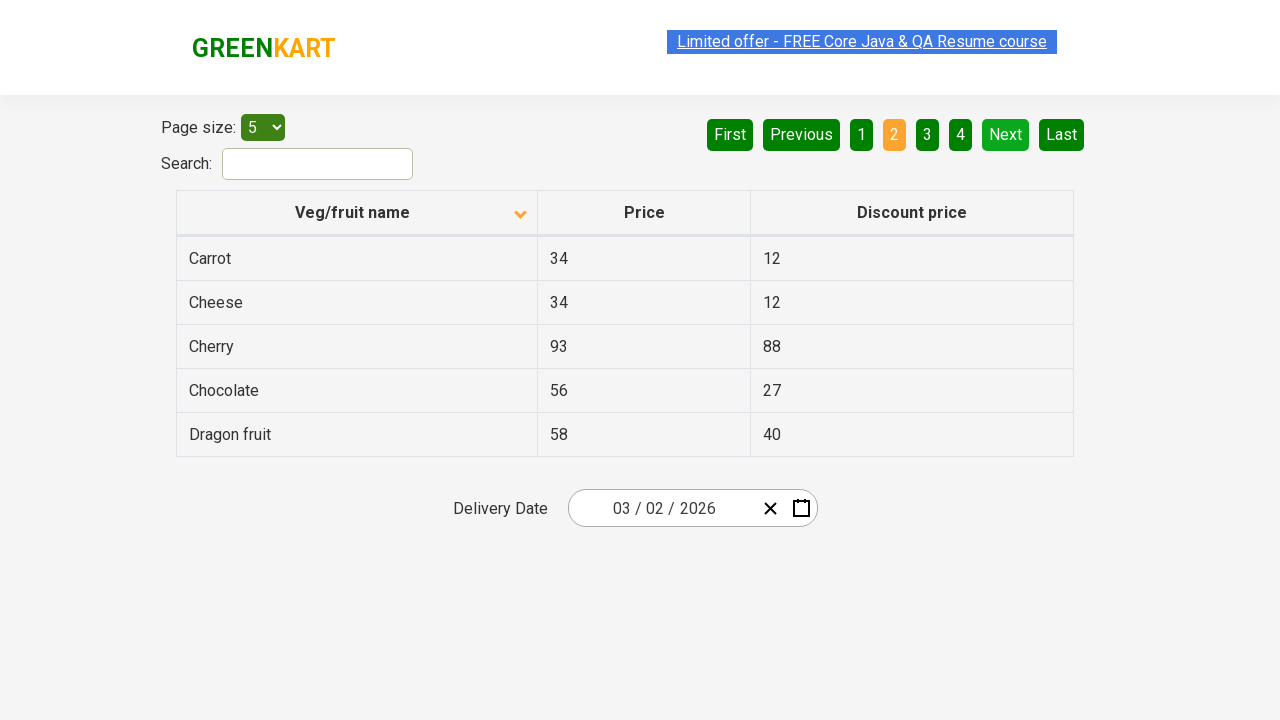

Clicked Next button to navigate to page 3 at (1006, 134) on [aria-label='Next']
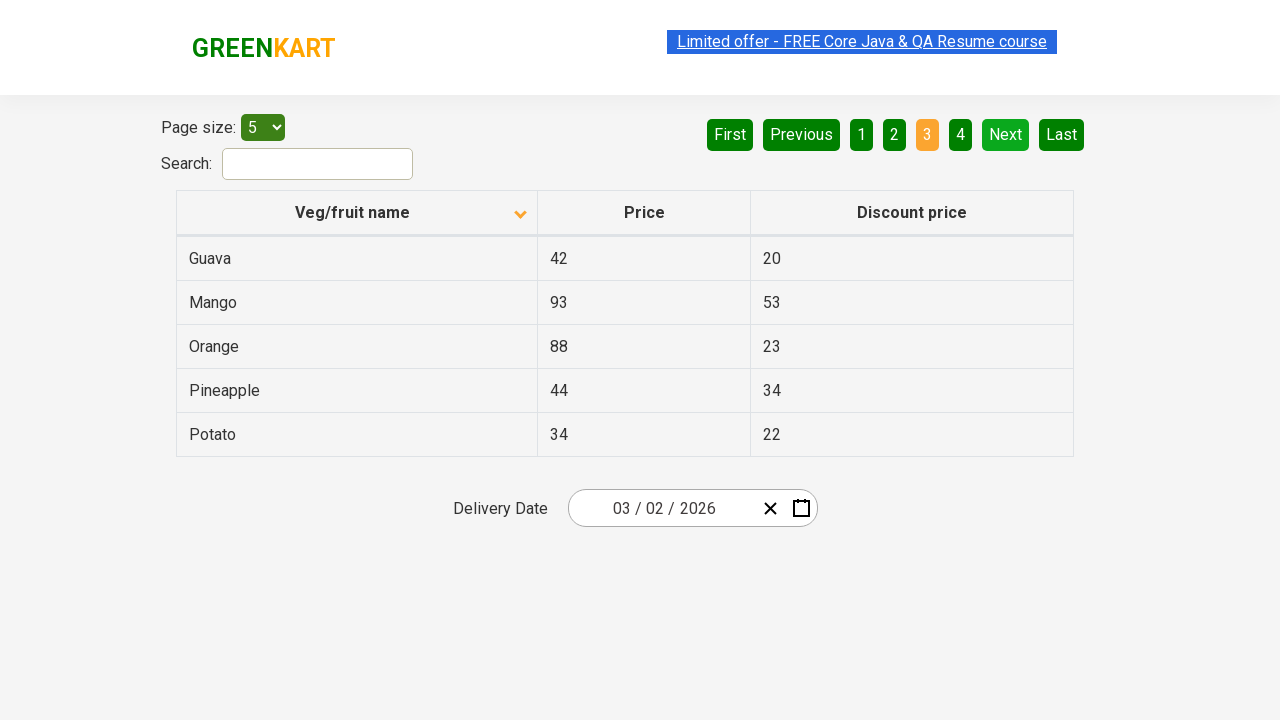

Waited for next page to load
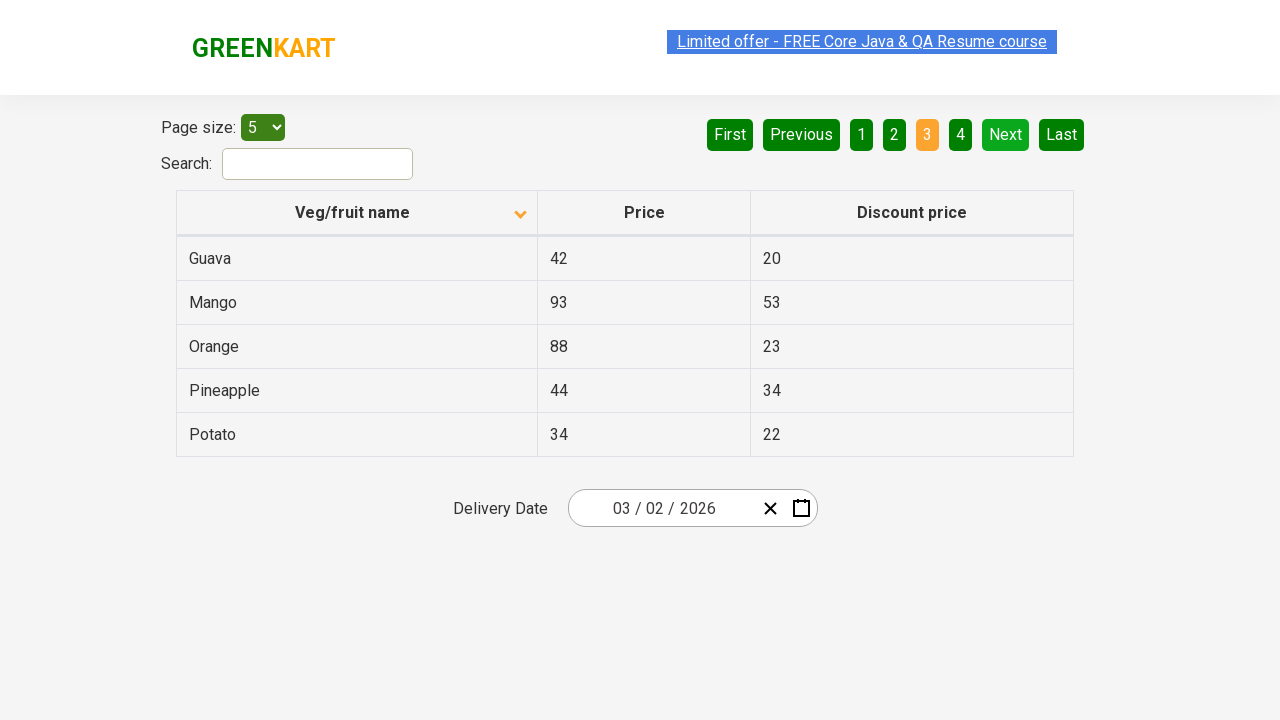

Clicked Next button to navigate to page 4 at (1006, 134) on [aria-label='Next']
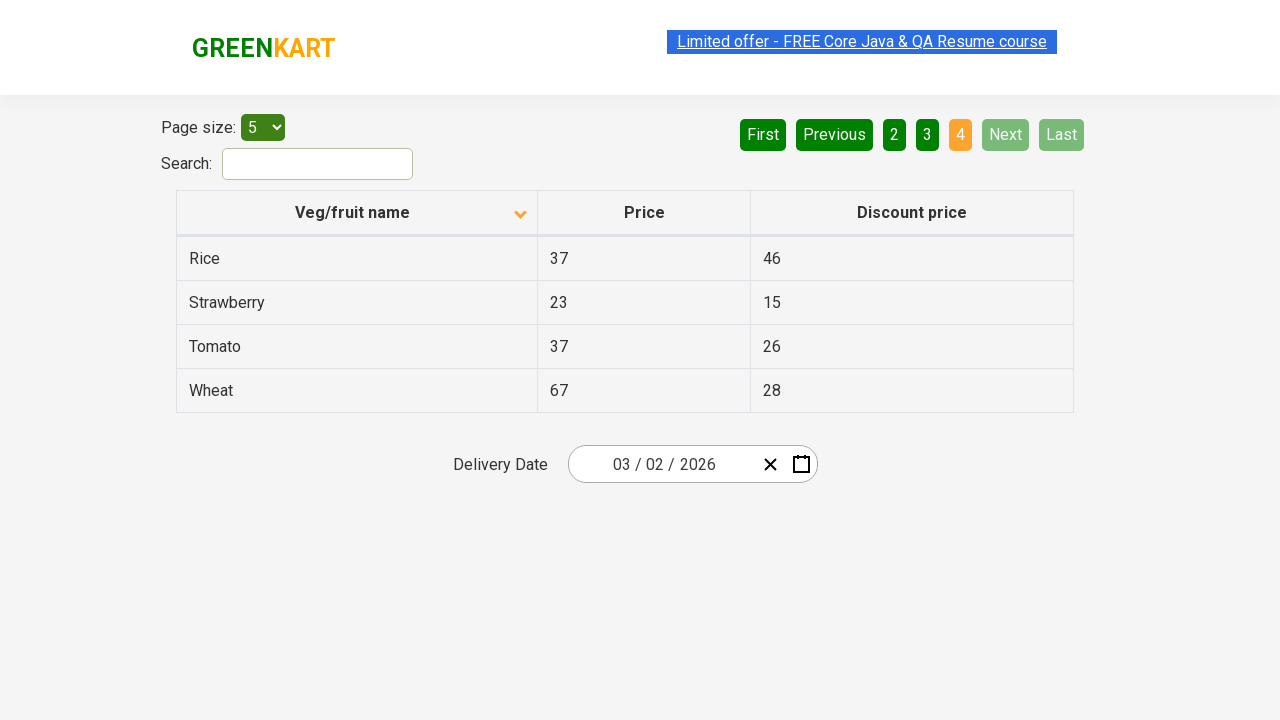

Waited for next page to load
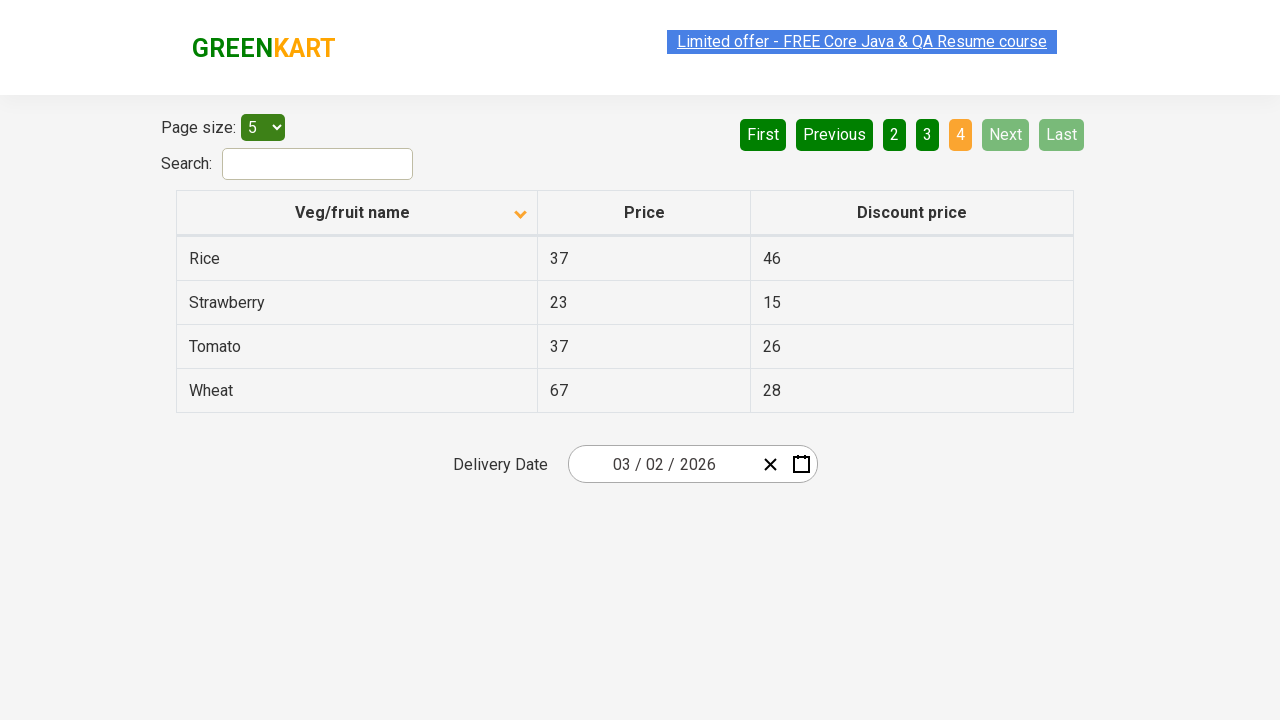

Found 'Rice' in table and clicked on it at (357, 258) on xpath=//tr/td[1] >> internal:has-text="Rice"i >> nth=0
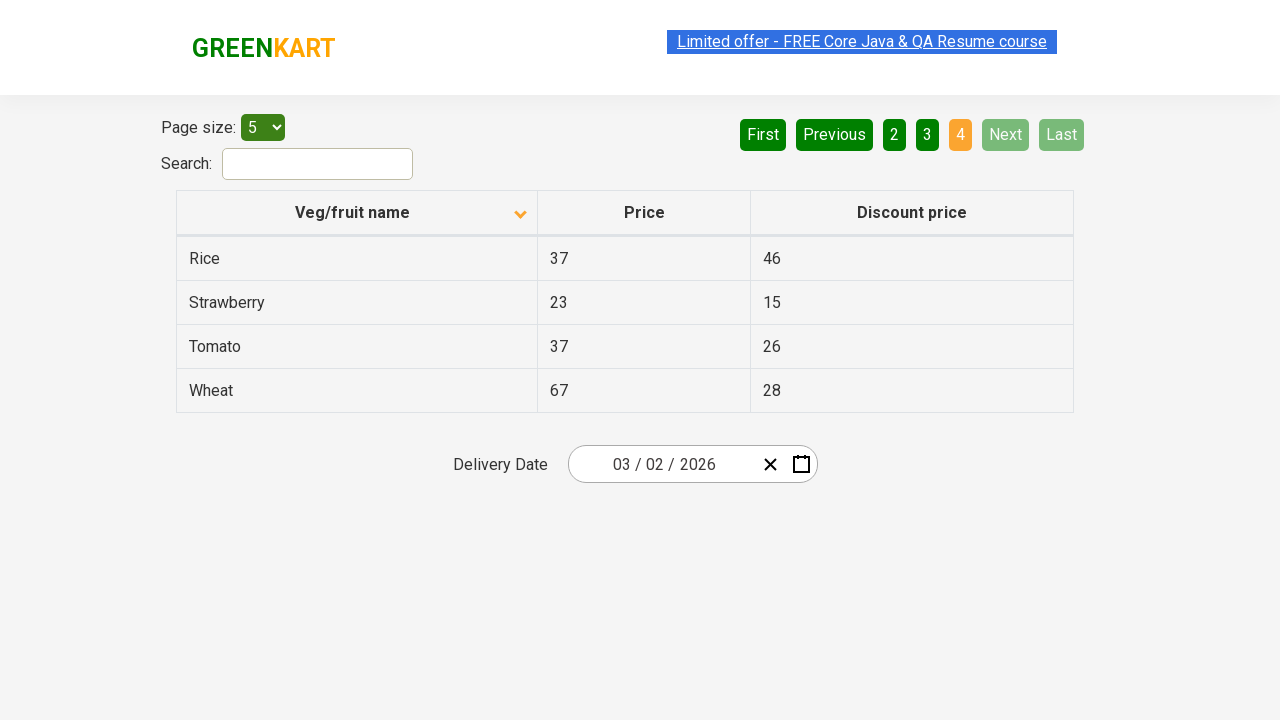

Verified we are still on the offers page with table data present
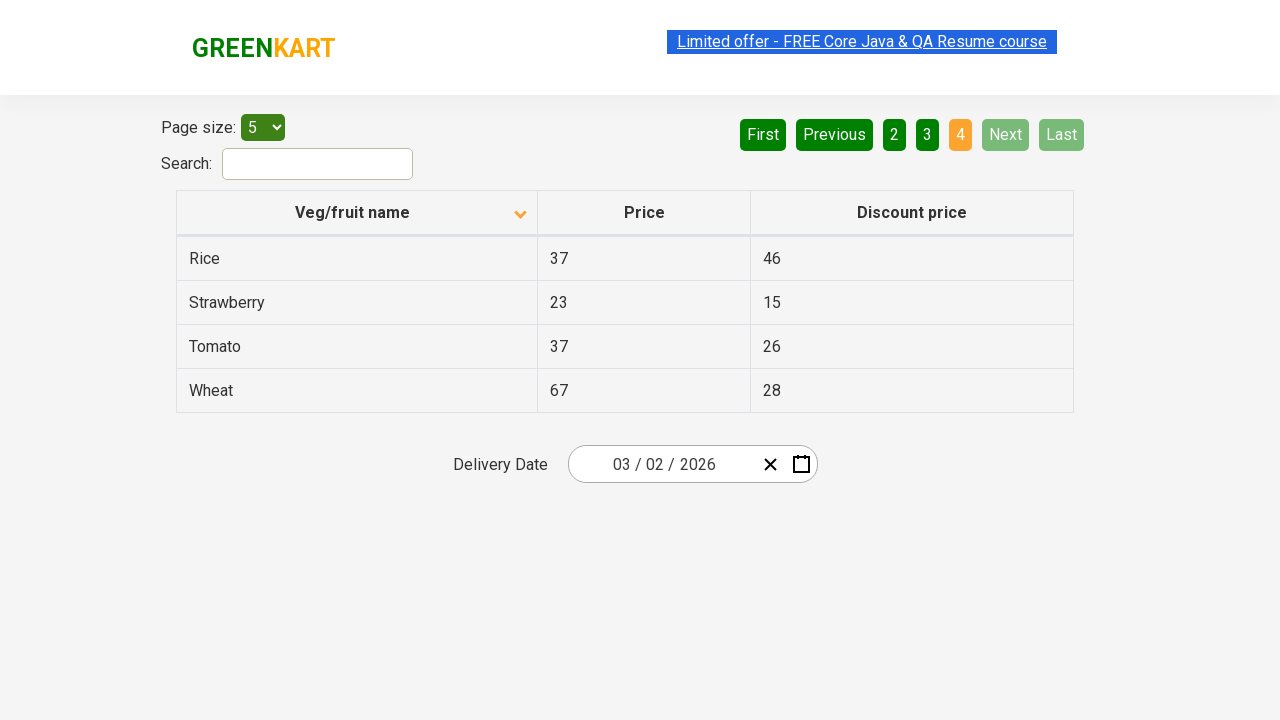

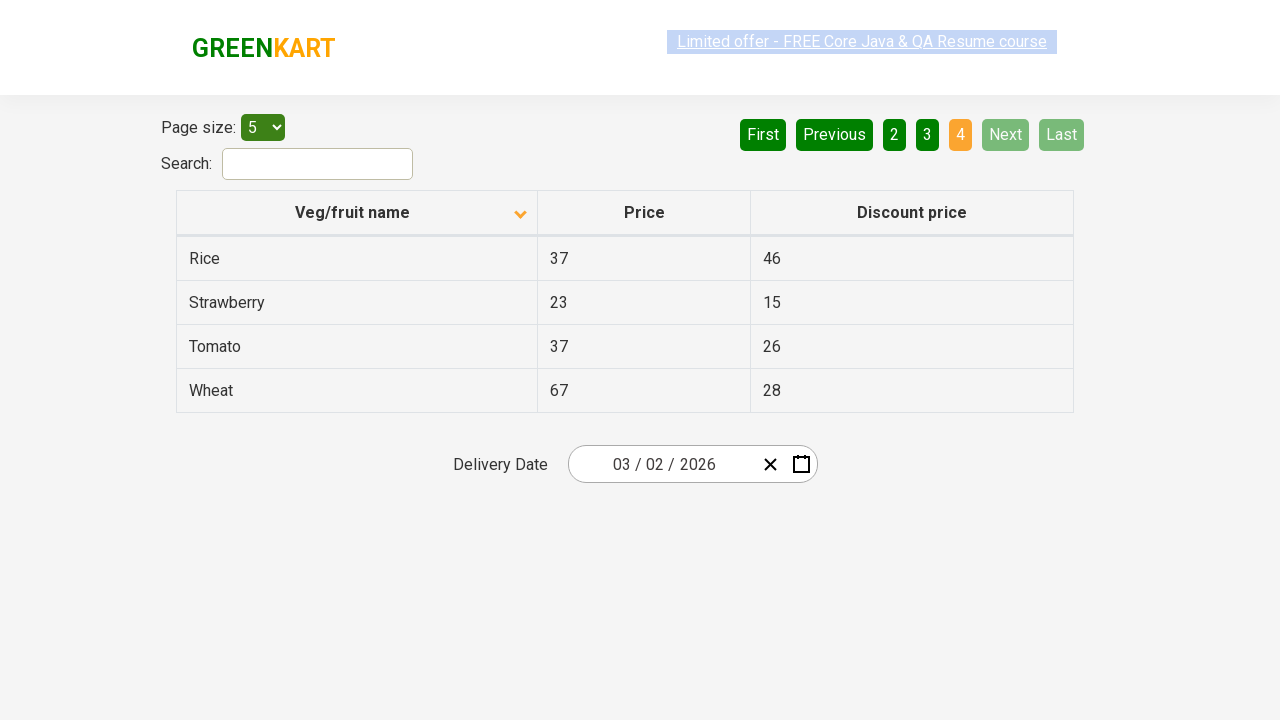